Tests browser navigation functionality including forward, back, and refresh operations across multiple pages

Starting URL: https://www.thefriendlytester.co.uk

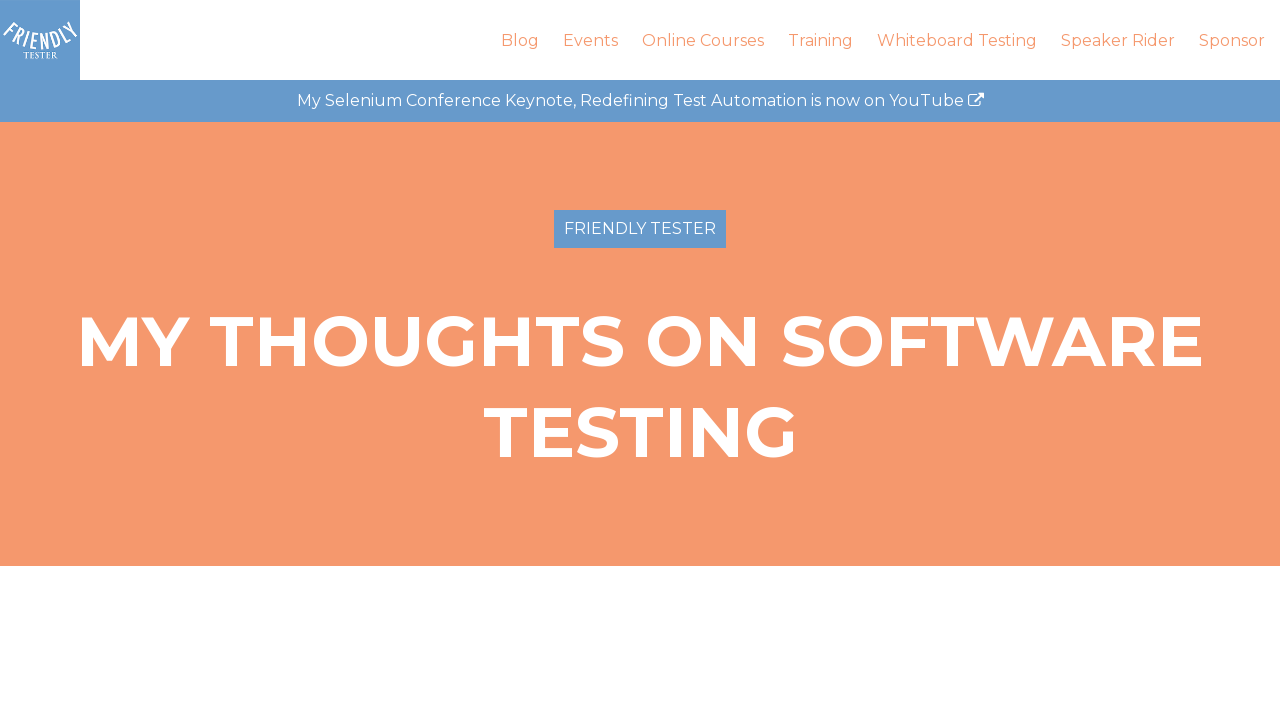

Navigated to about page
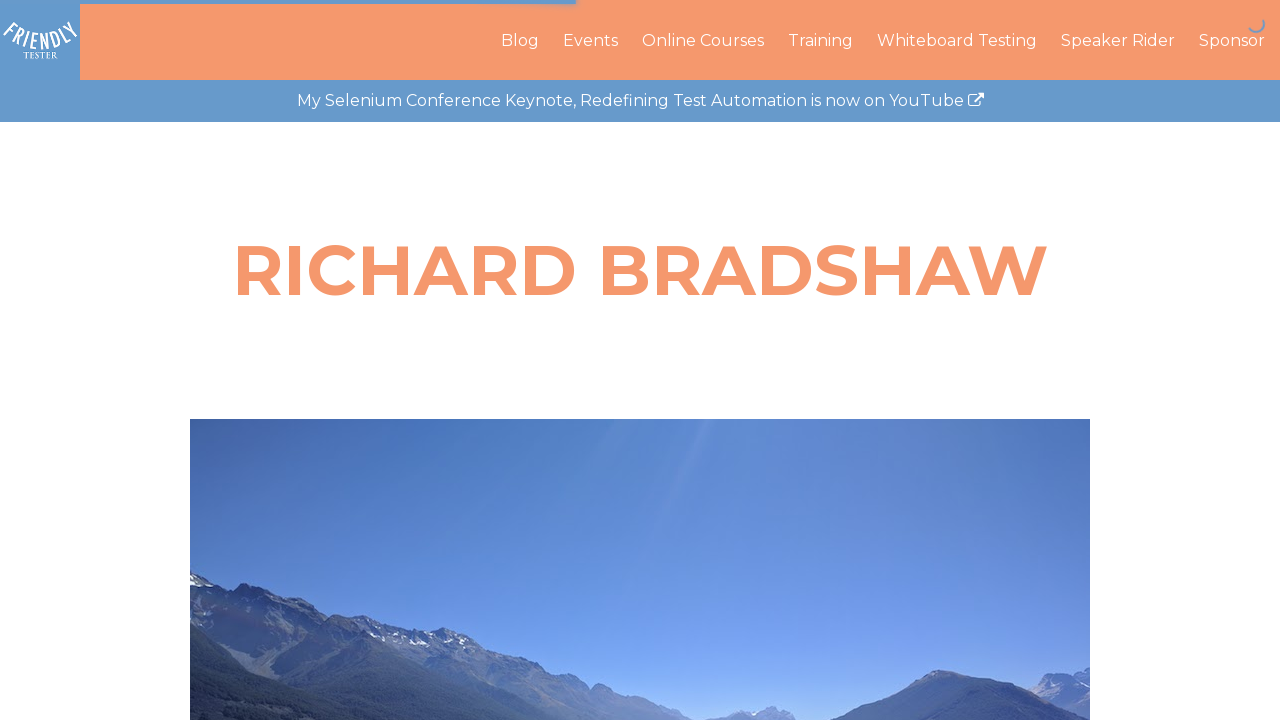

Pressed back button to return to previous page
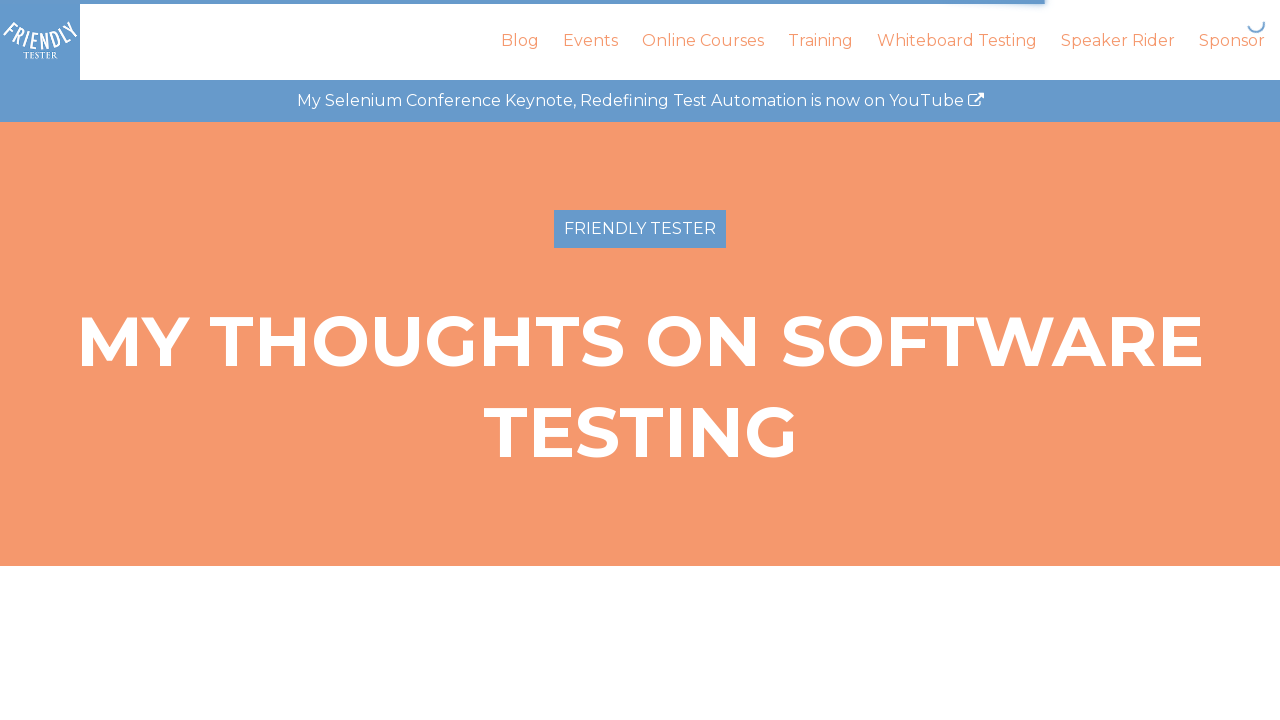

Pressed forward button to go forward again
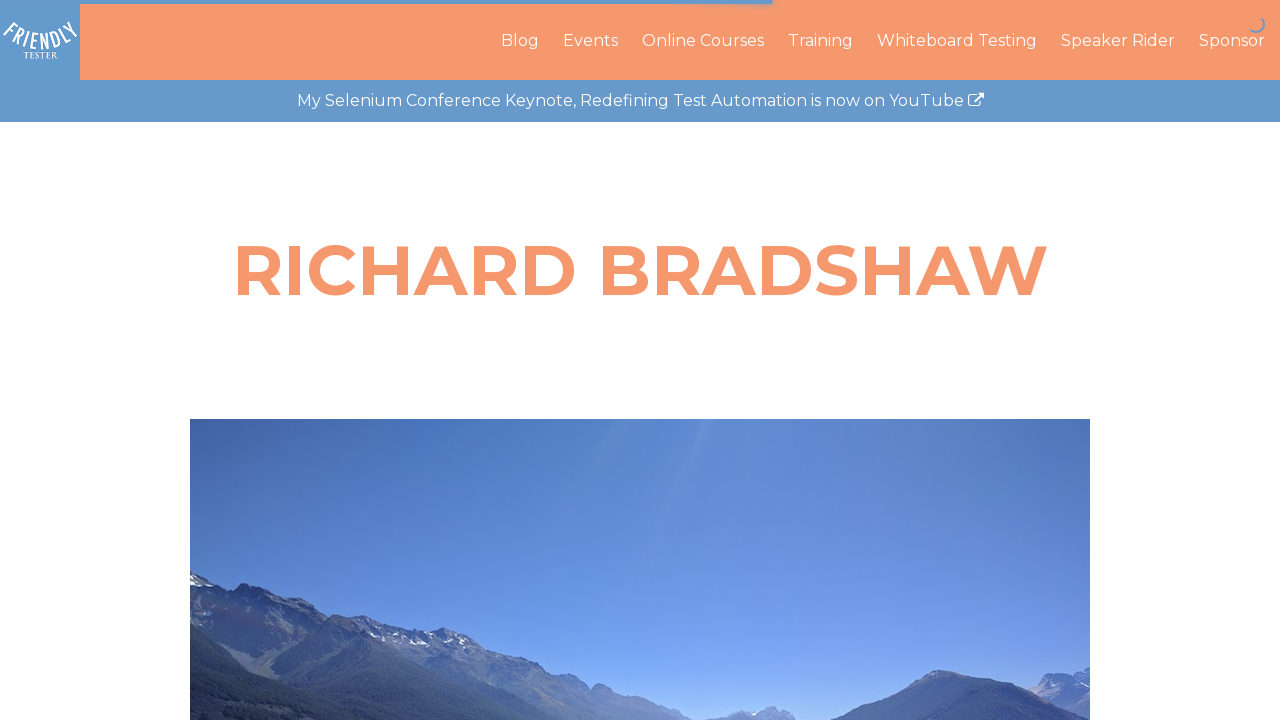

Refreshed the current page
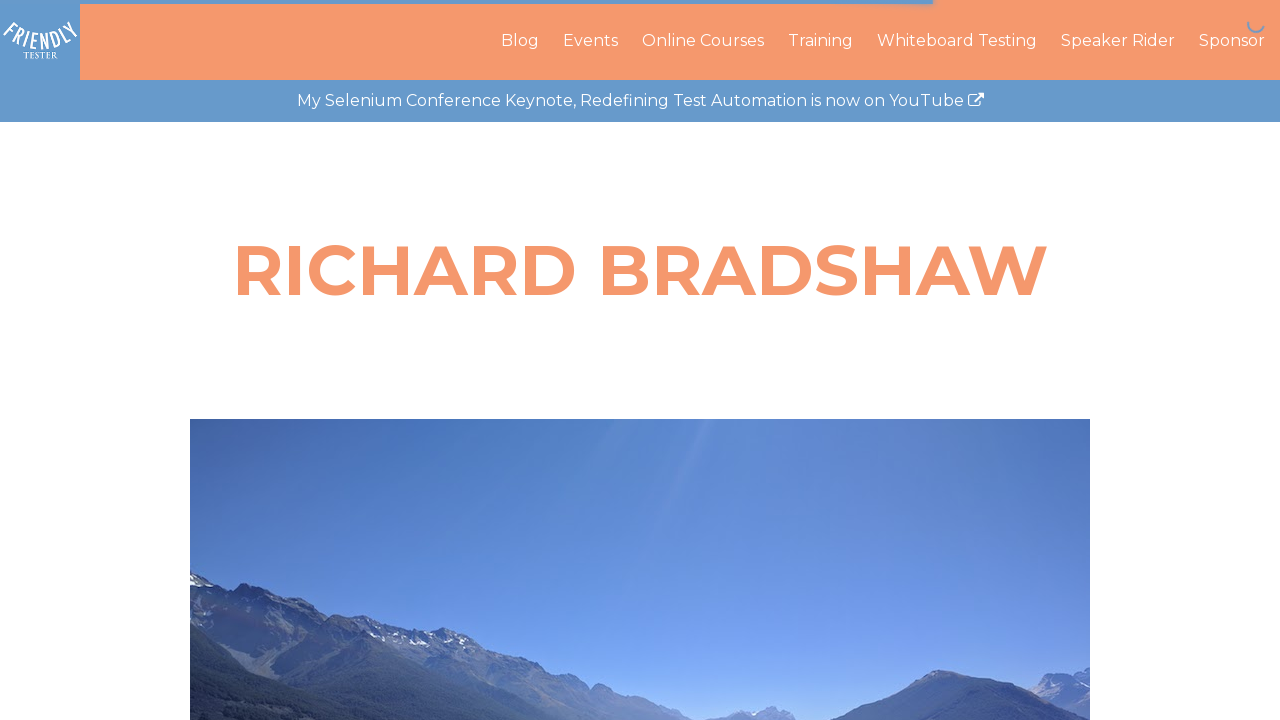

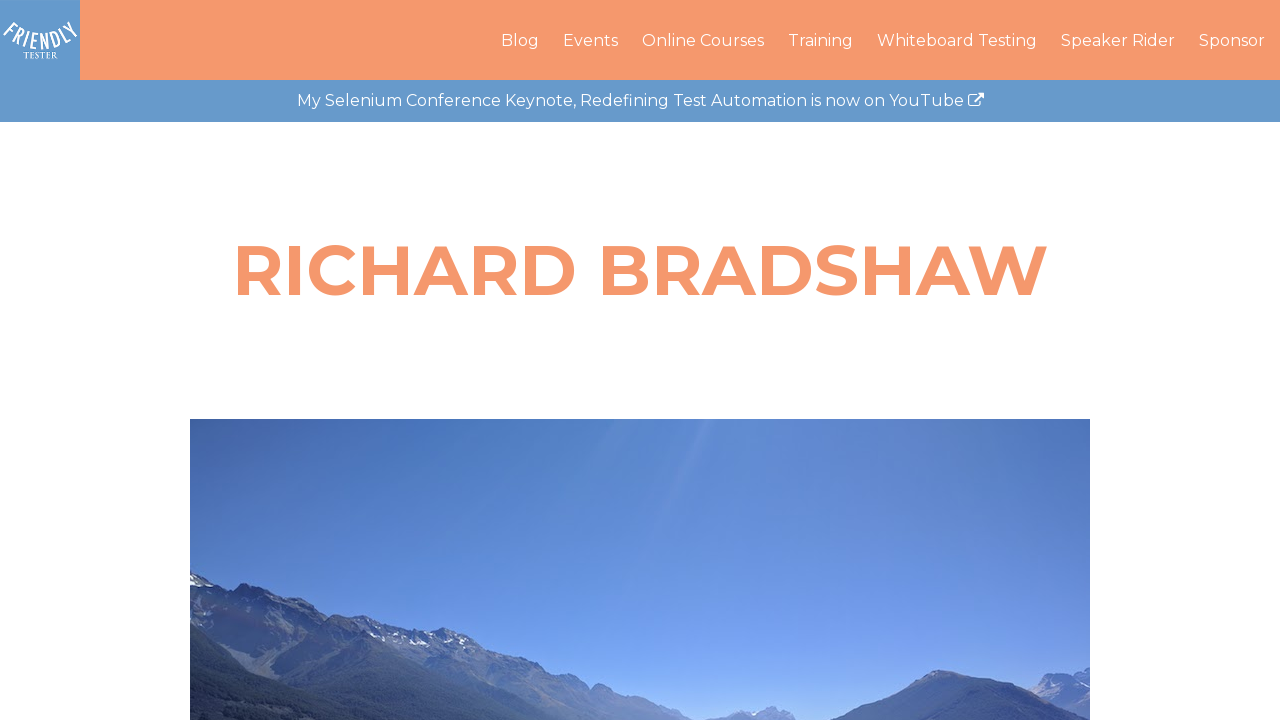